Tests iframe handling on Oracle Java documentation by finding and clicking a Description link within frames

Starting URL: https://docs.oracle.com/javase/8/docs/api/

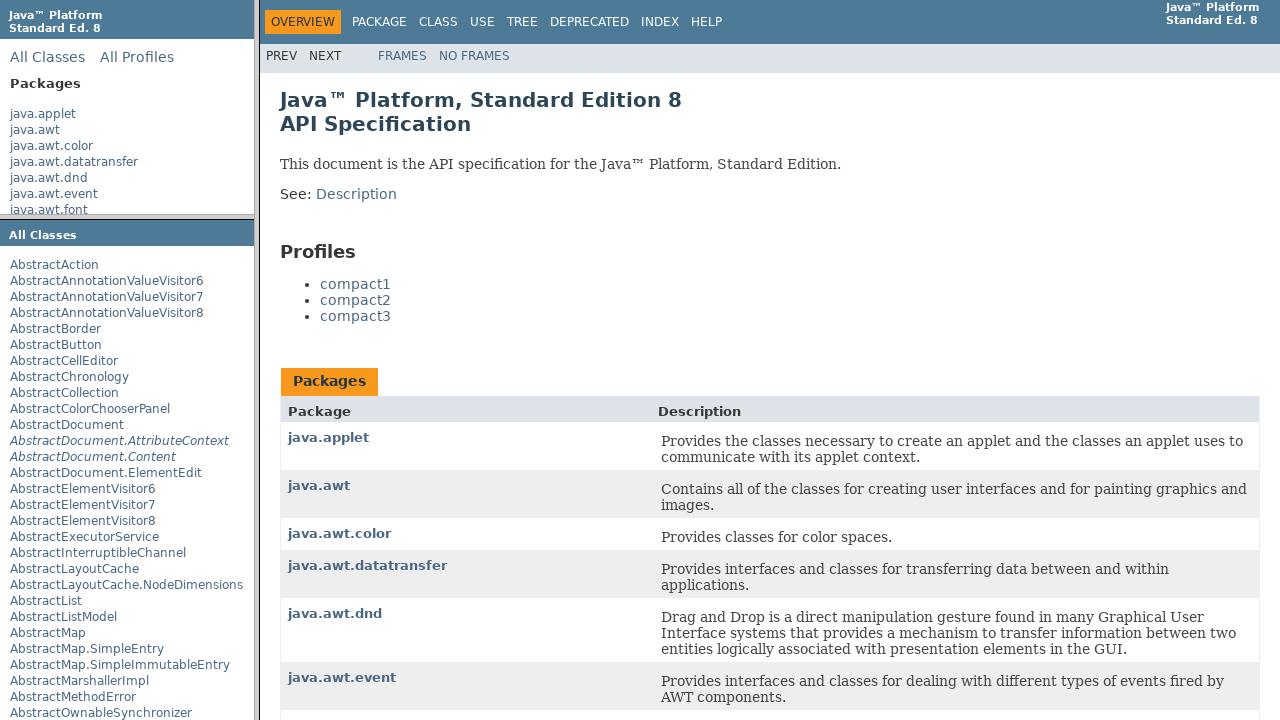

Retrieved all frames from page
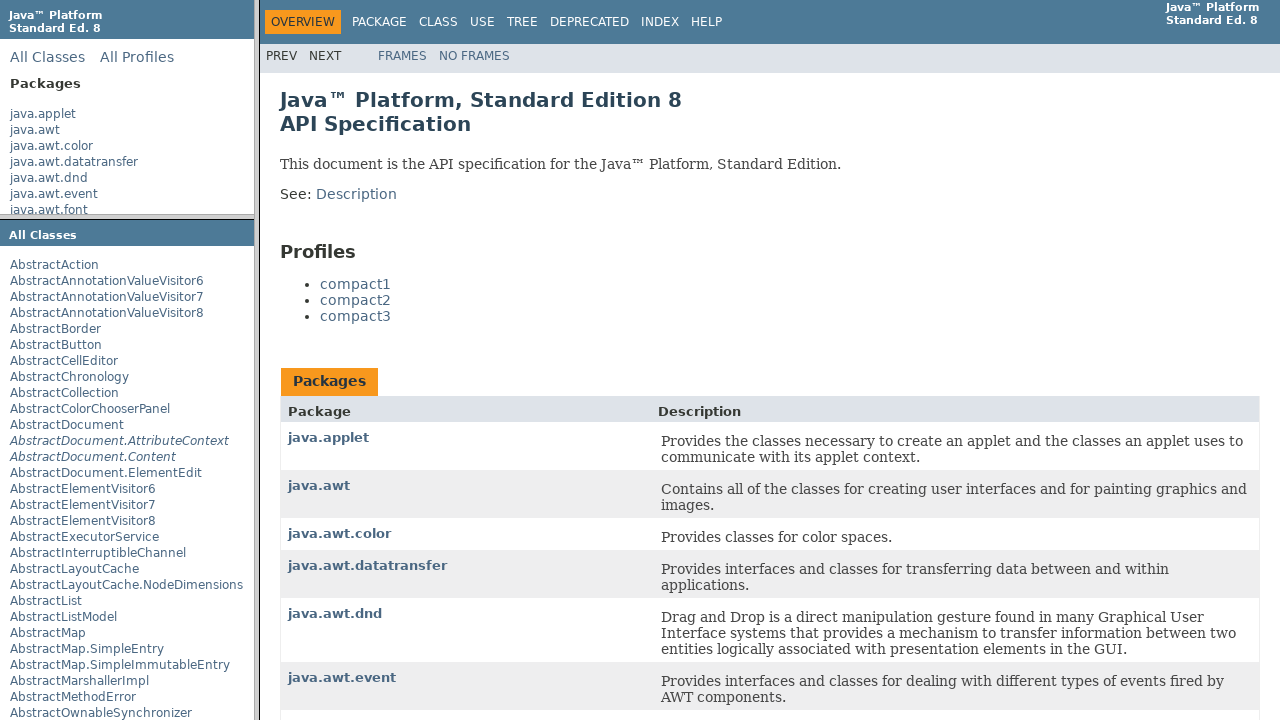

Found frame containing Description link
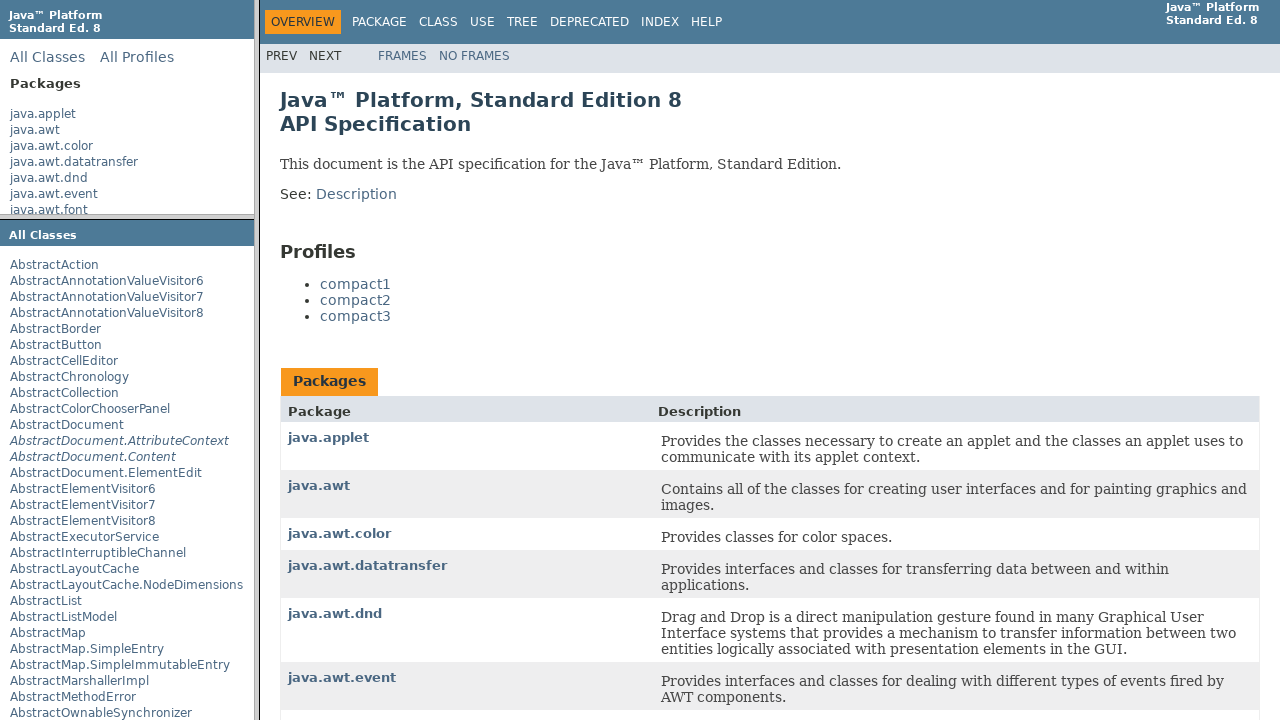

Clicked Description link within iframe at (356, 194) on a:text('Description')
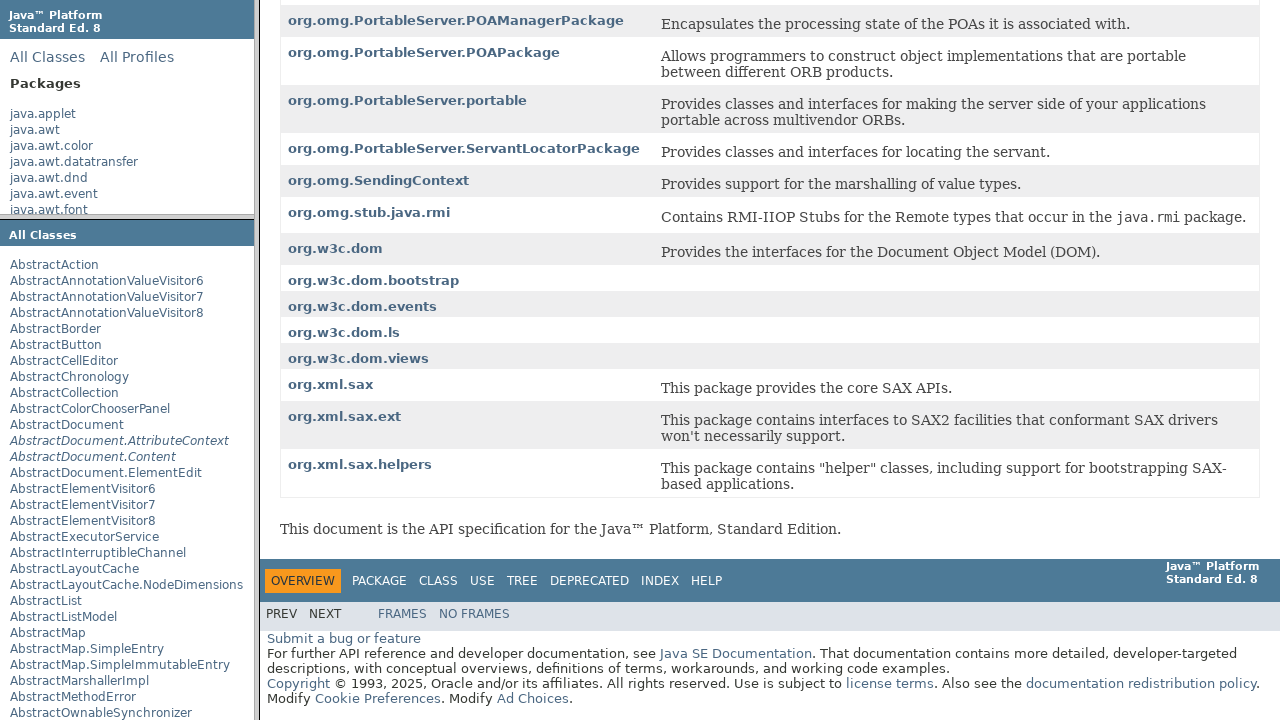

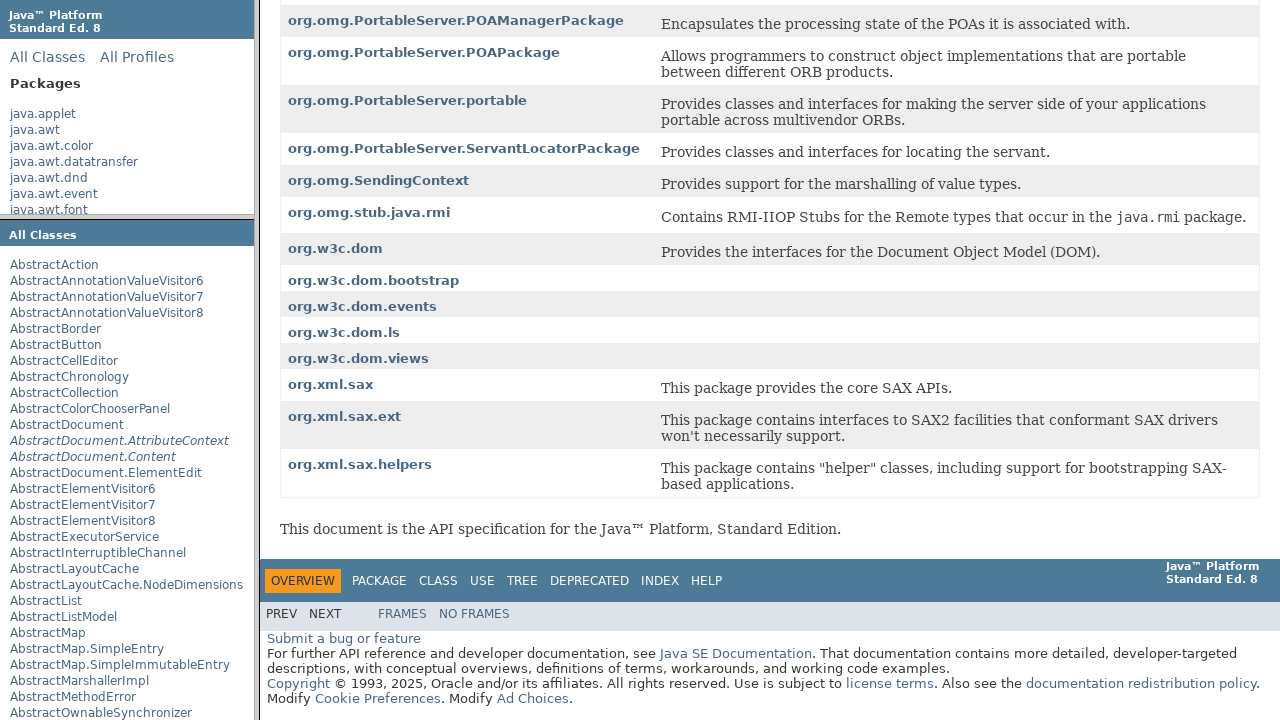